Tests iframe interactions by switching between frames, clicking buttons within frames, and filling a text field in the main content

Starting URL: https://www.leafground.com/frame.xhtml

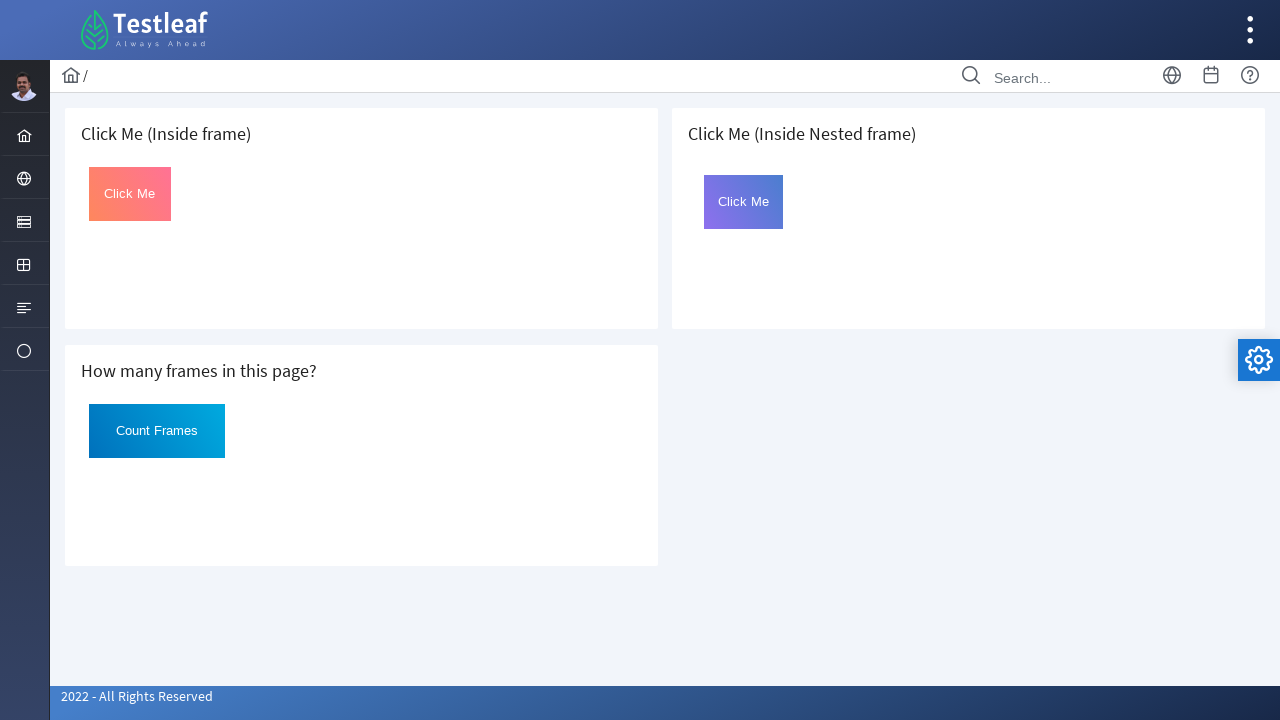

Located first iframe with src='default.xhtml'
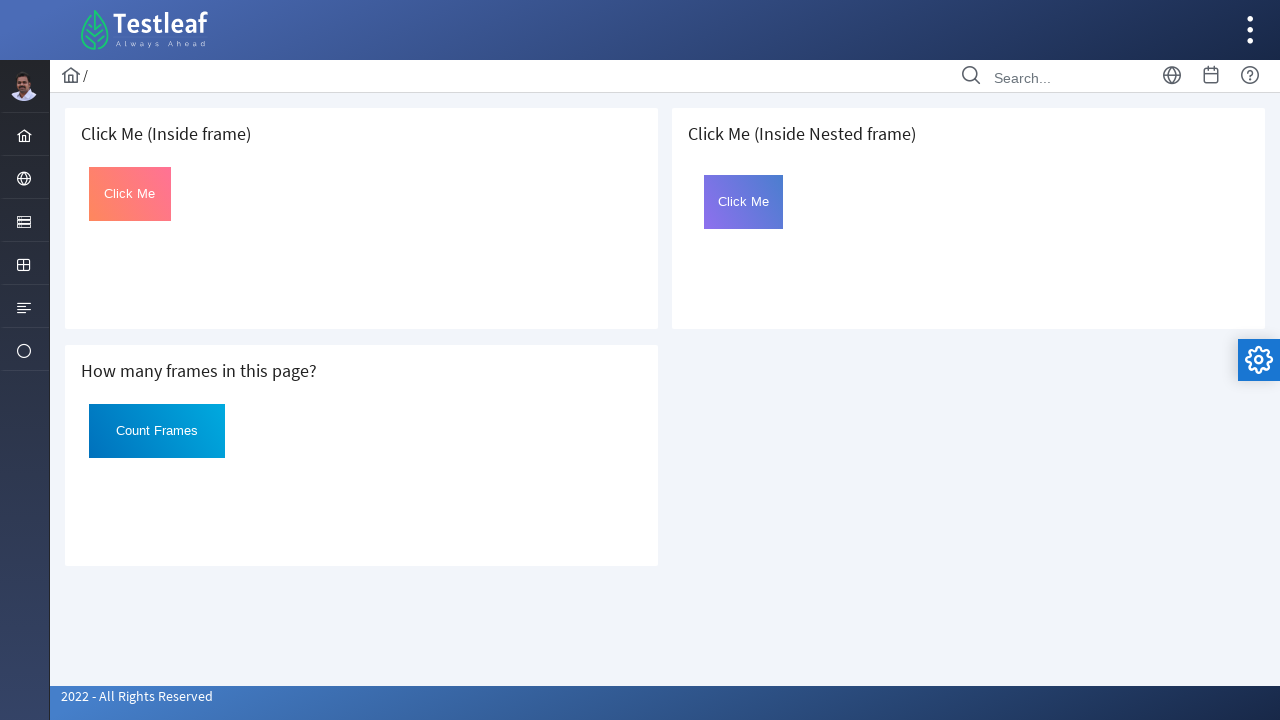

Clicked button in first iframe at (130, 194) on iframe[src='default.xhtml'] >> internal:control=enter-frame >> #click
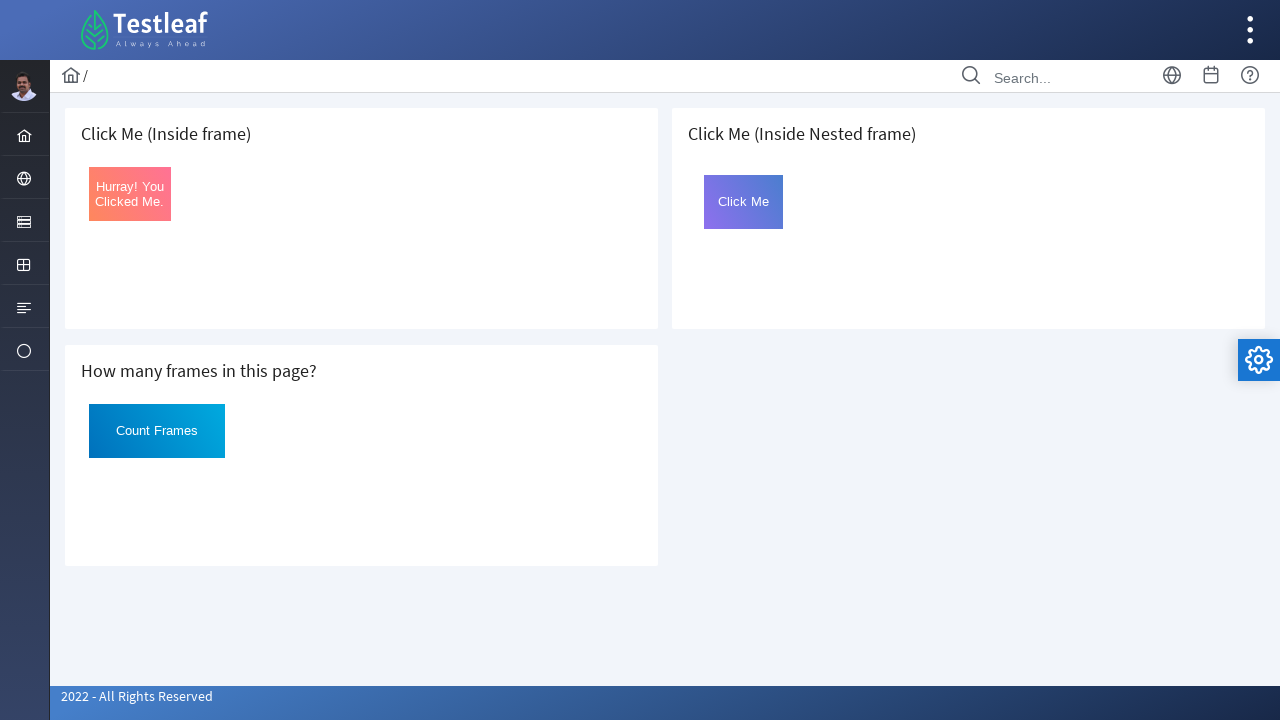

Located outer iframe with src='page.xhtml'
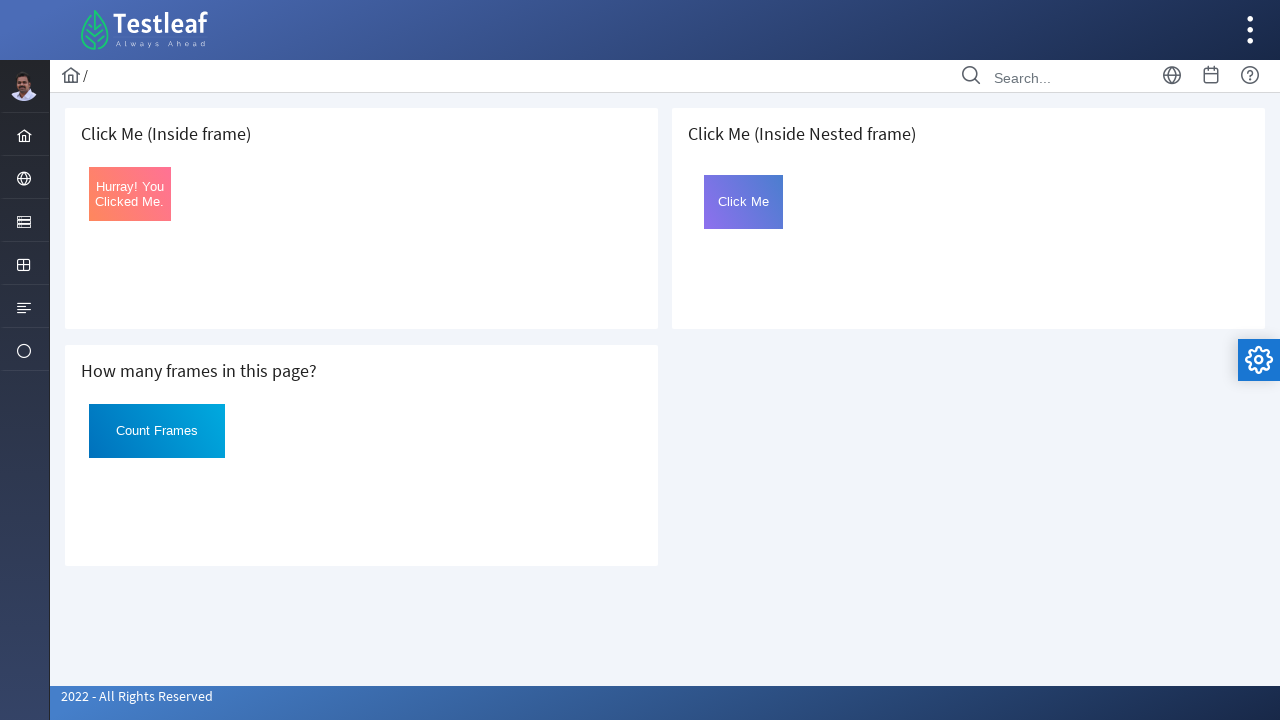

Located nested iframe with name='frame2' inside outer frame
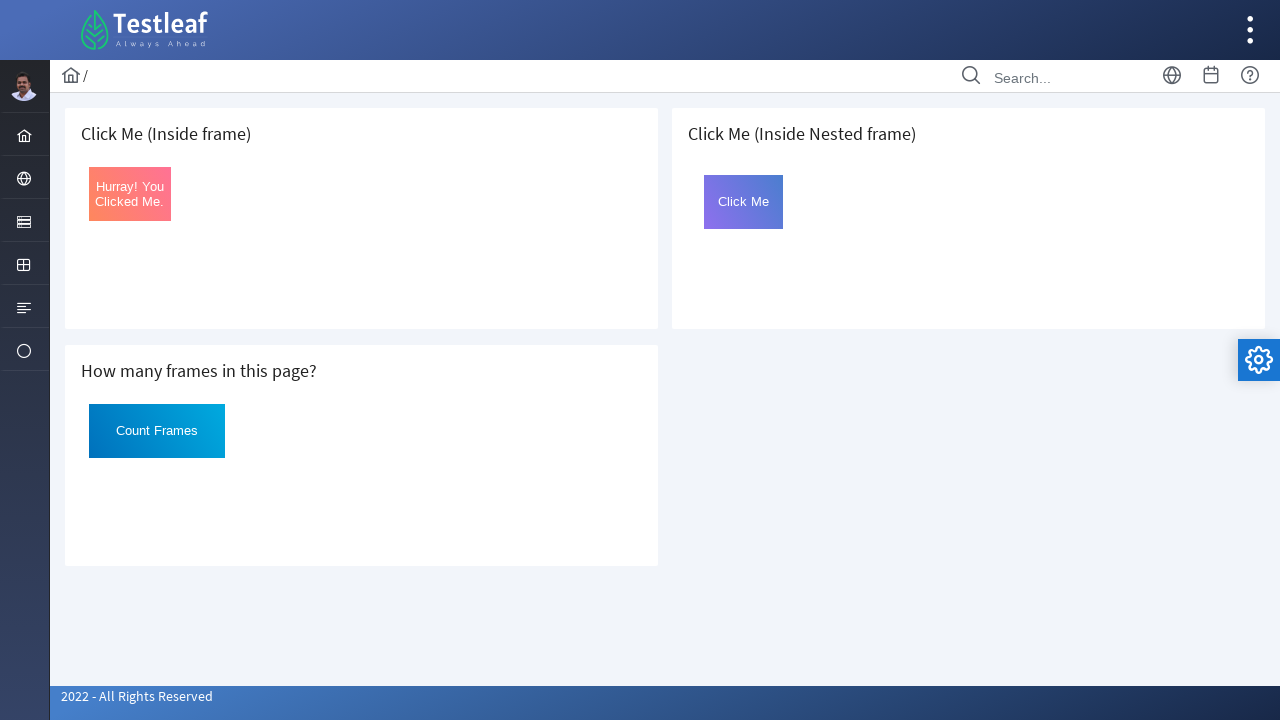

Clicked button in nested iframe at (744, 202) on iframe[src='page.xhtml'] >> internal:control=enter-frame >> iframe[name='frame2'
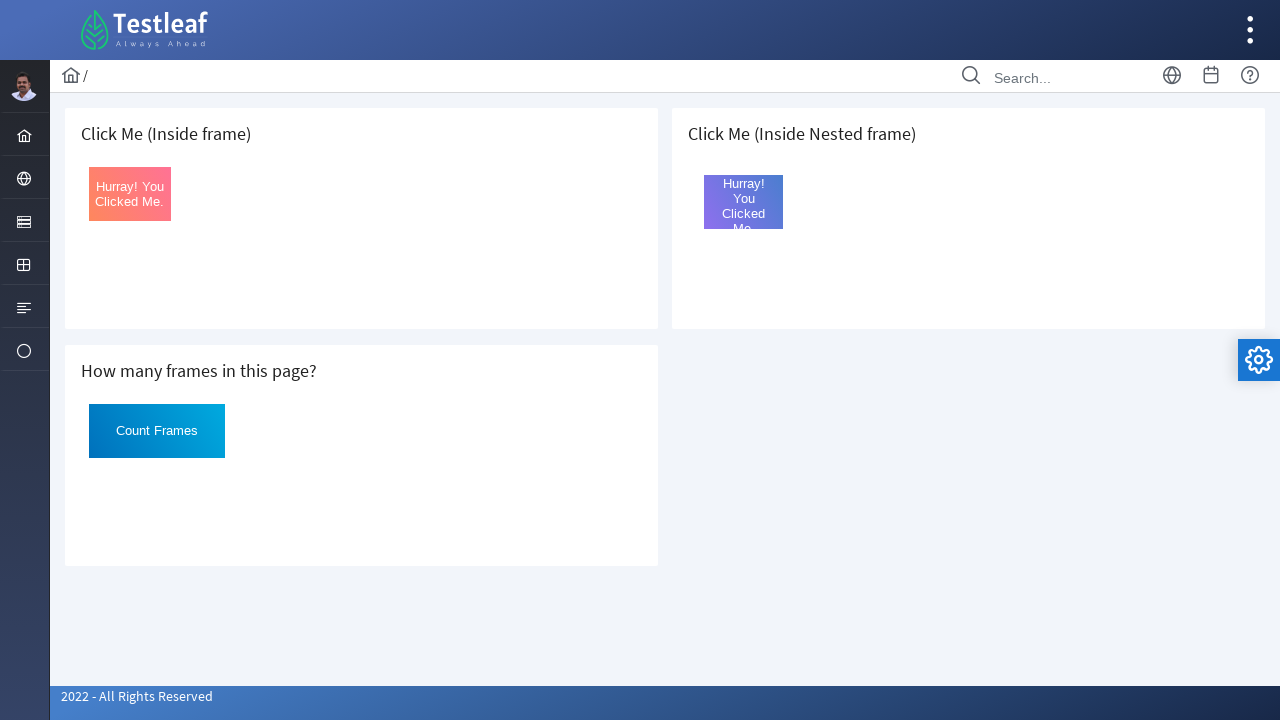

Filled text field in main content with 'vimal' on input[type='text']
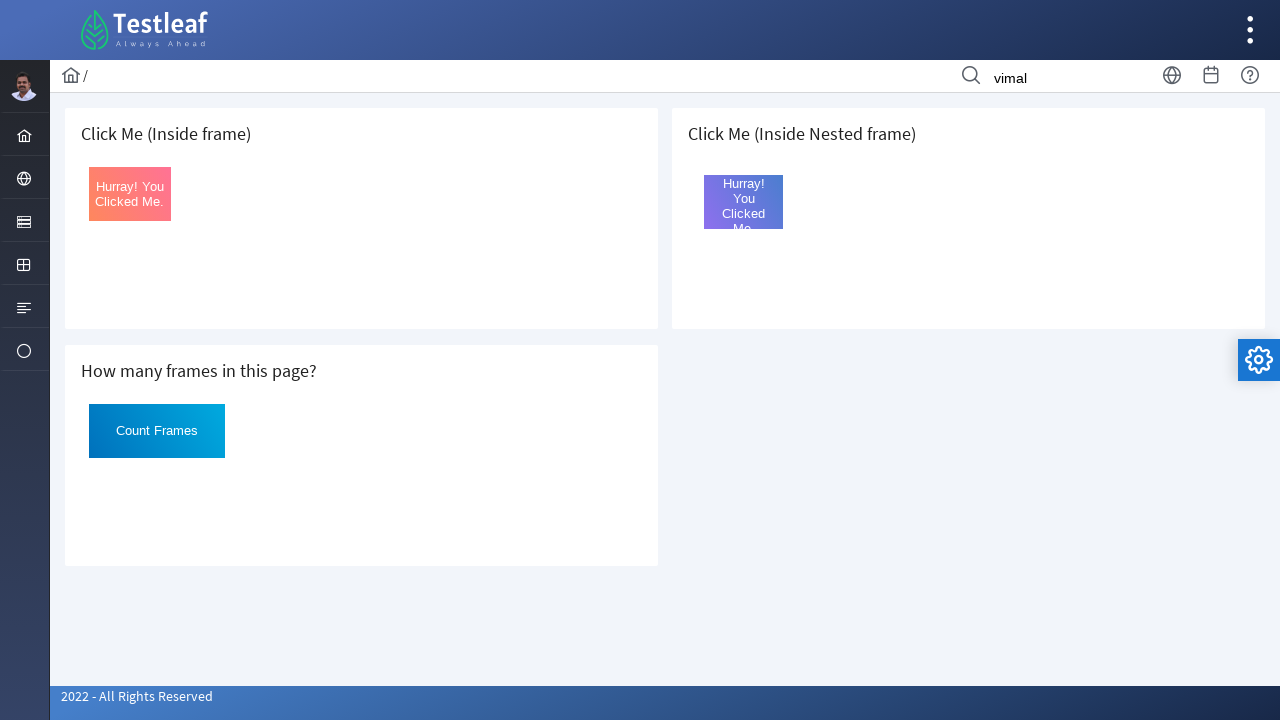

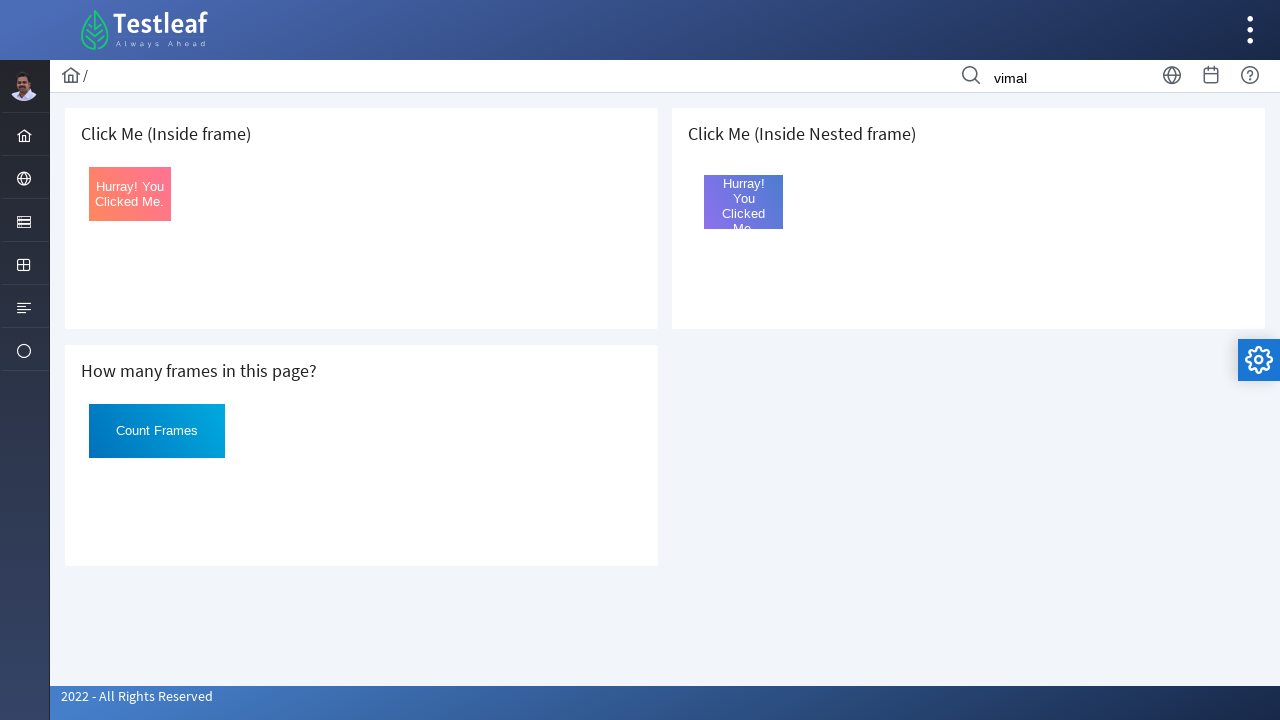